Tests navigation to the Selenium blog's 2016 archive page by clicking the Blog link and then selecting the 2016 year filter, then verifies specific blog post content is present.

Starting URL: https://selenium.dev

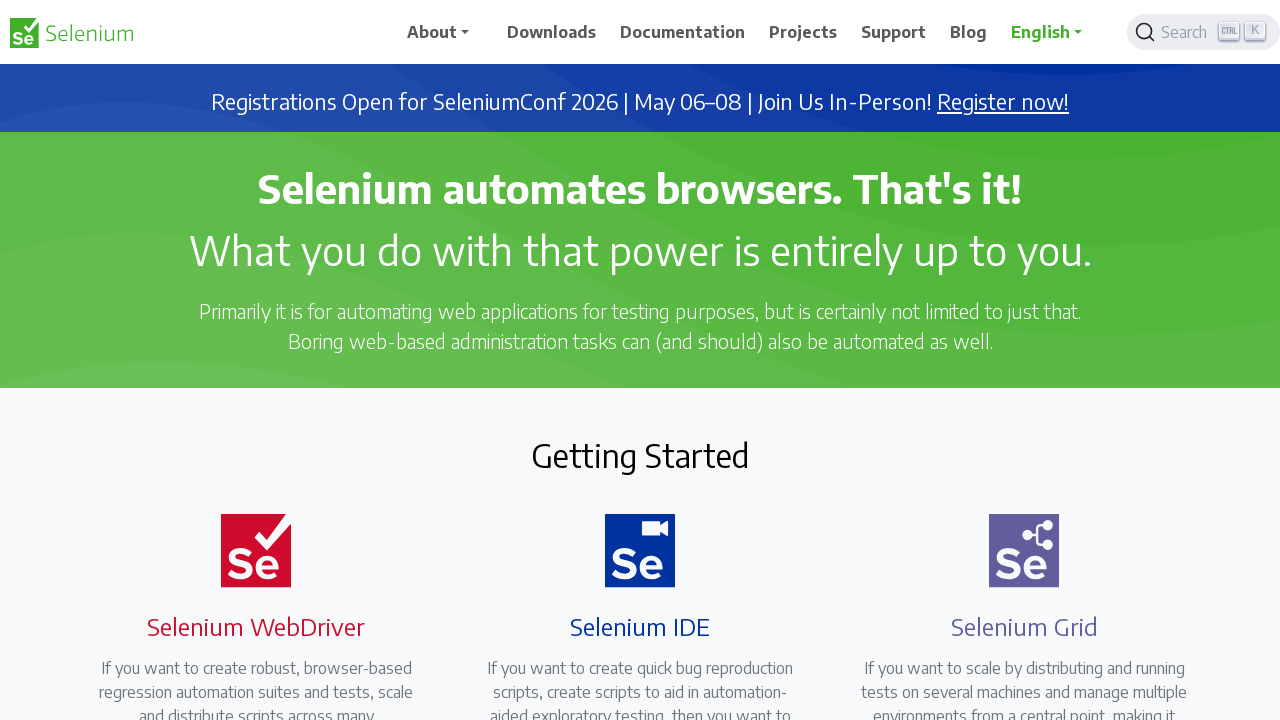

Clicked Blog link to navigate to blog section at (969, 32) on text=Blog
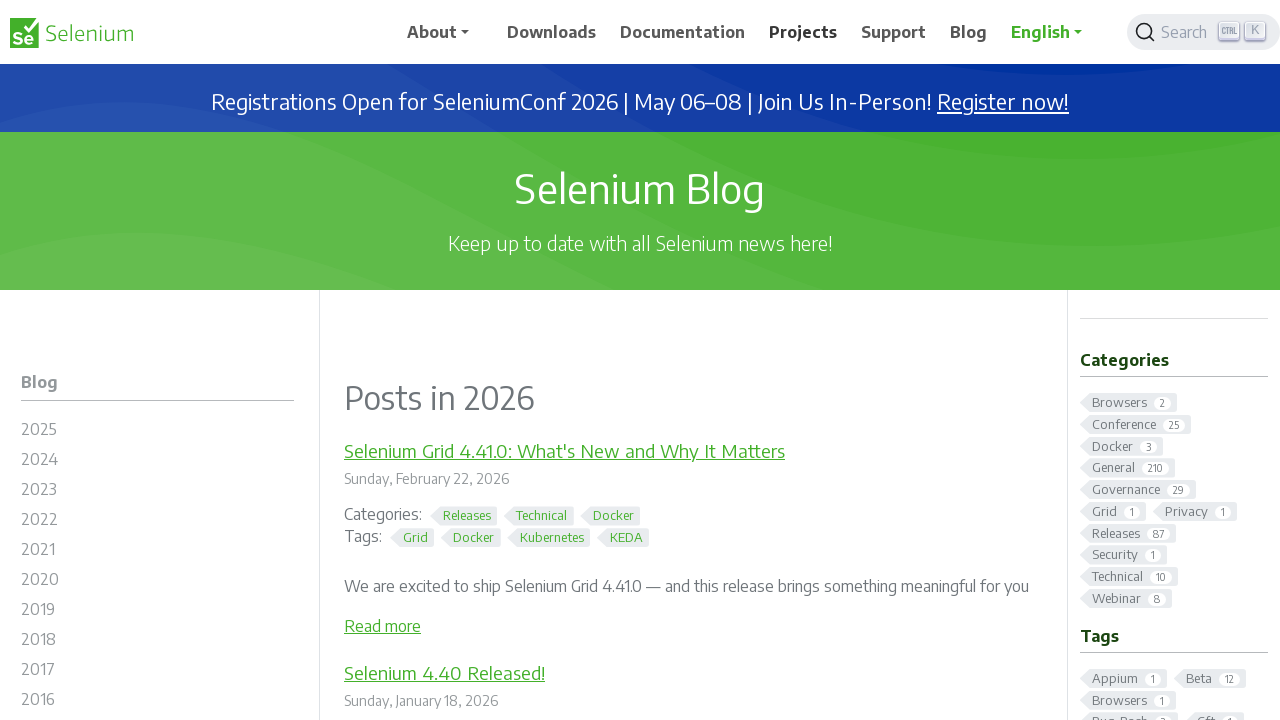

Clicked 2016 year filter to view 2016 blog posts at (158, 702) on #m-blog2016
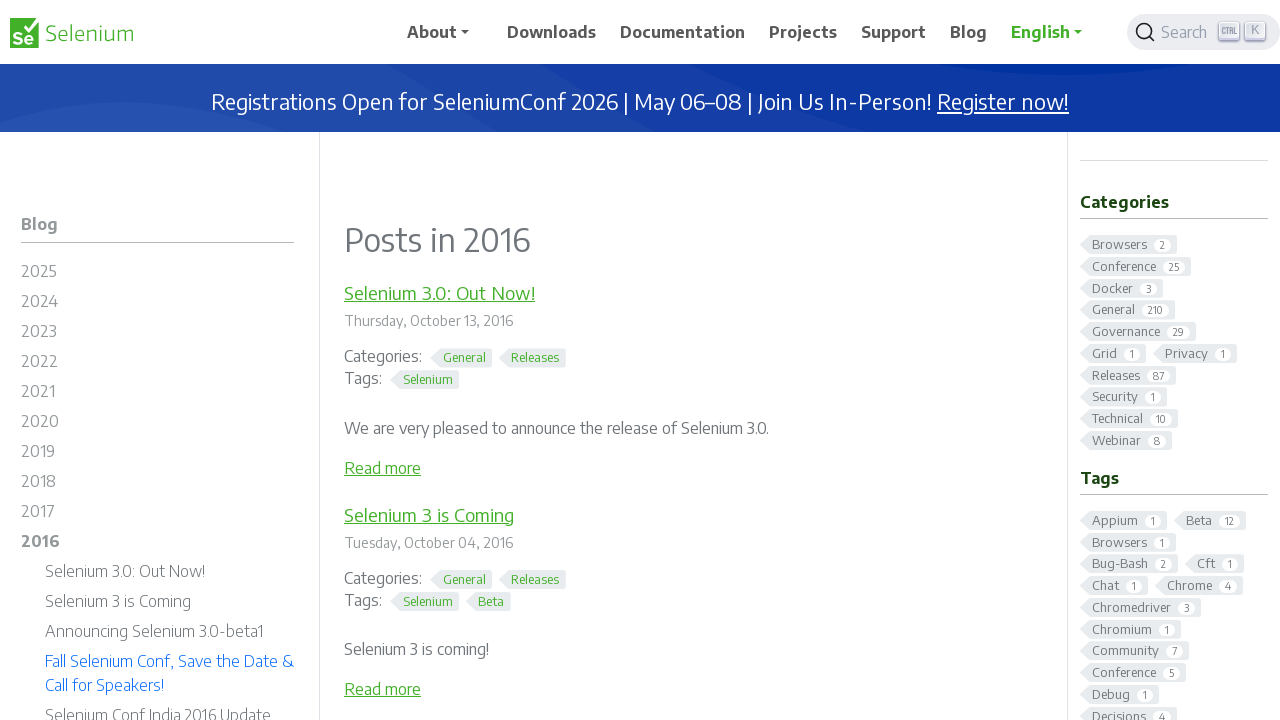

Waited for and found specific blog post 'Fall Selenium Conf, Save the Date & Call for Speakers!'
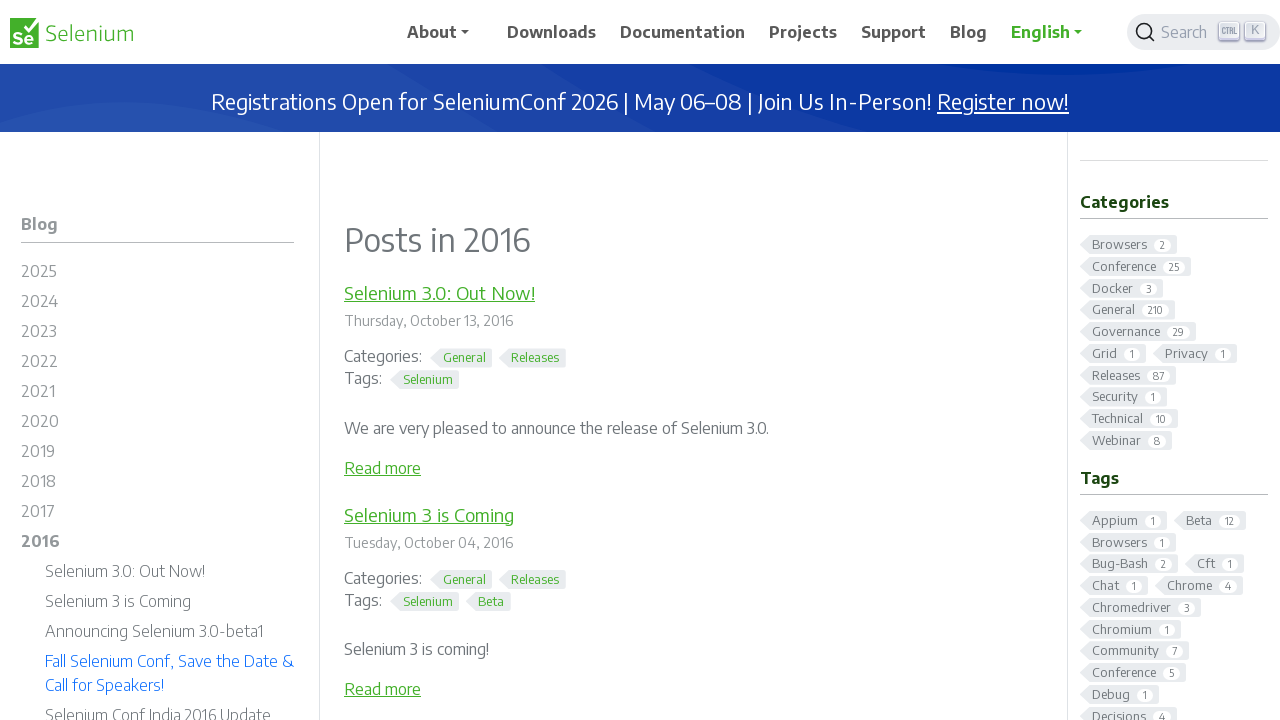

Verified page title is 'Blog Posts - 2016 | Selenium'
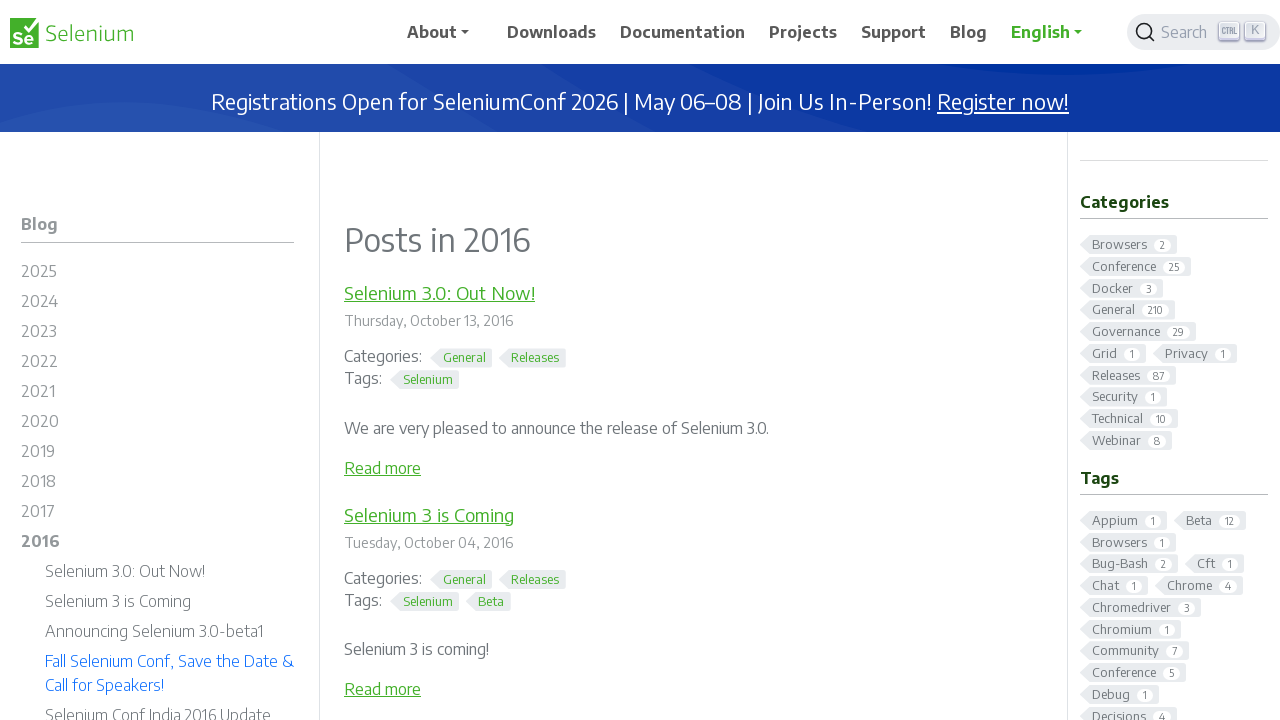

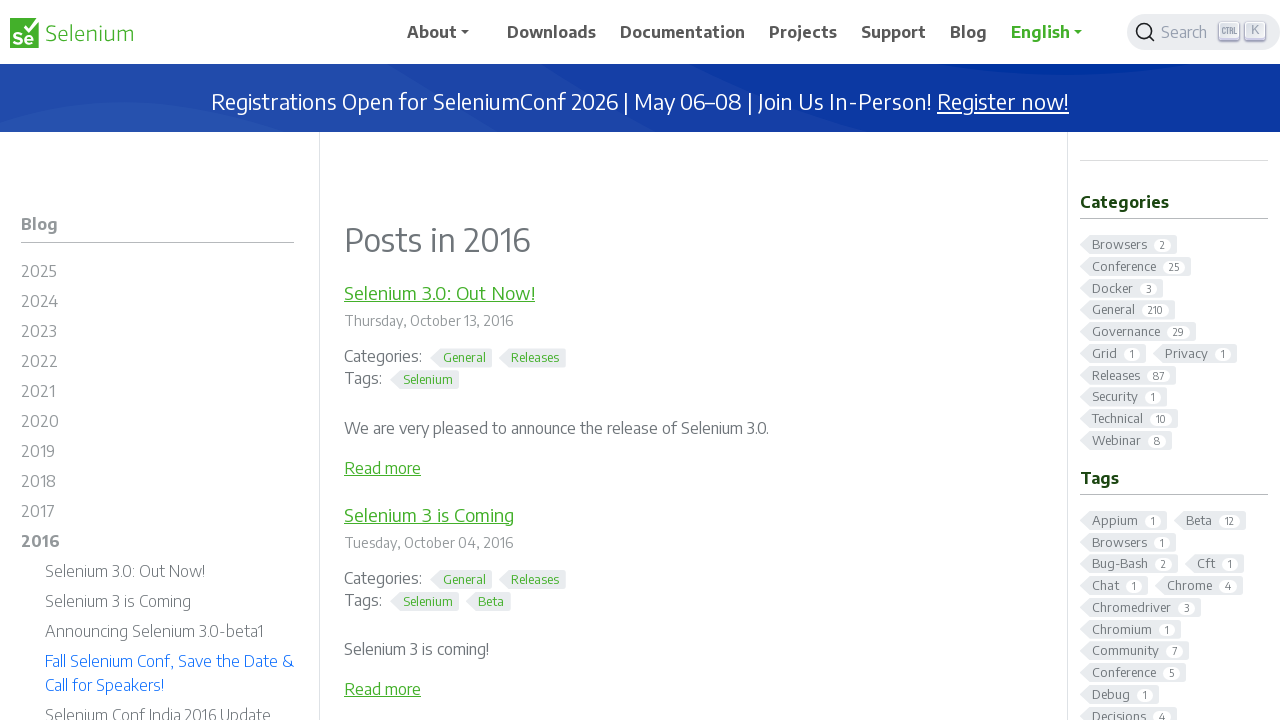